Tests a text box form by filling in full name, email, current address, and permanent address fields, then submitting the form

Starting URL: http://demoqa.com/text-box

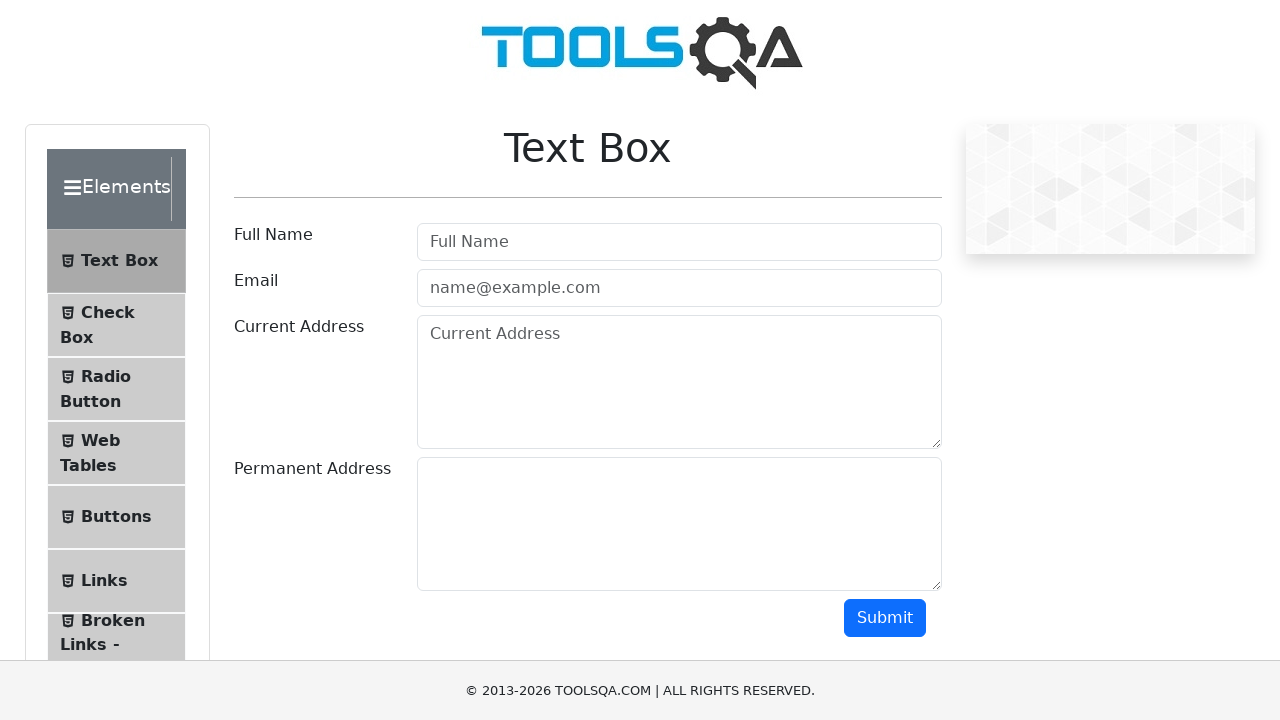

Filled Full Name field with 'Automation' on input[placeholder='Full Name']
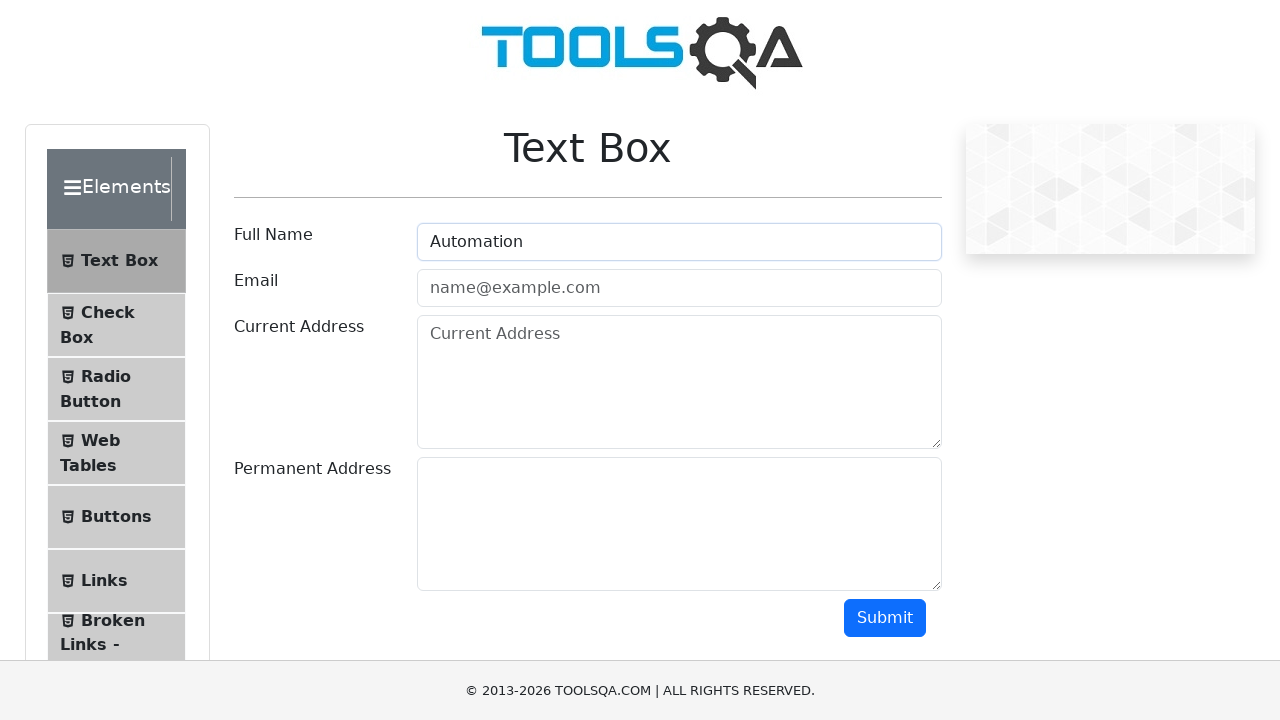

Filled email field with 'Testing@gmail.com' on input[placeholder='name@example.com']
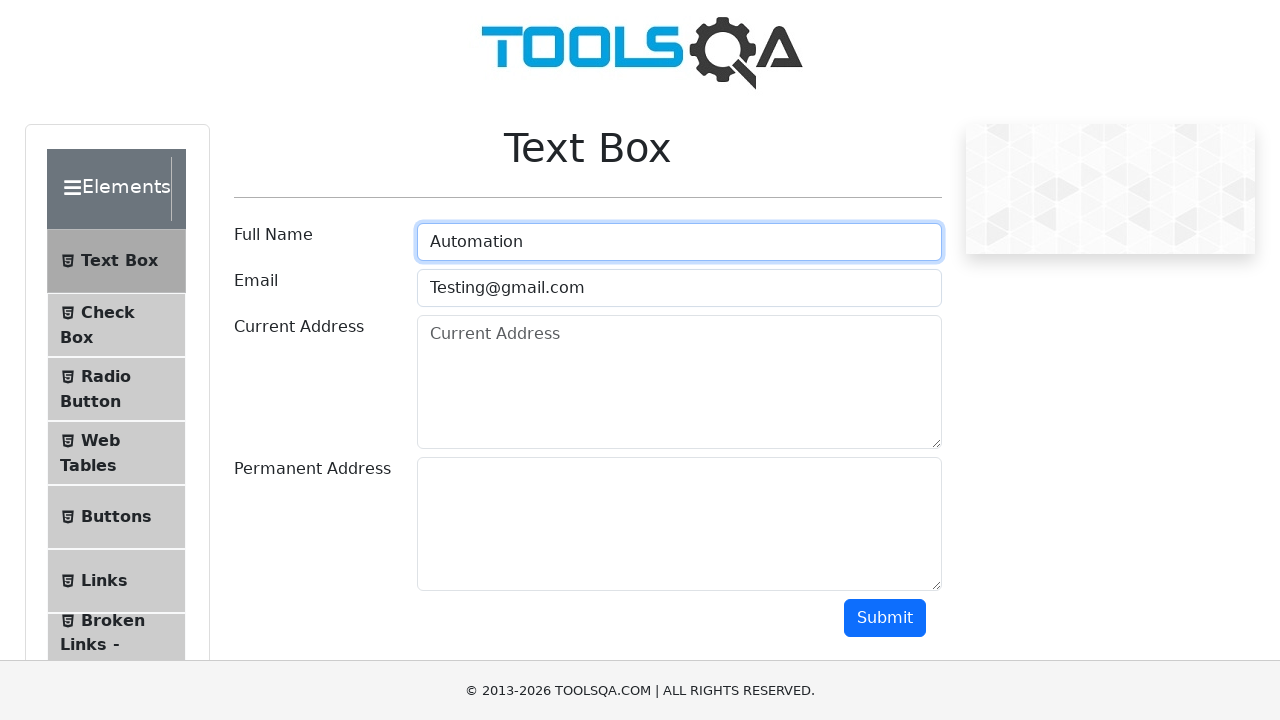

Filled Current Address field with 'Testing Current Address' on [placeholder='Current Address']
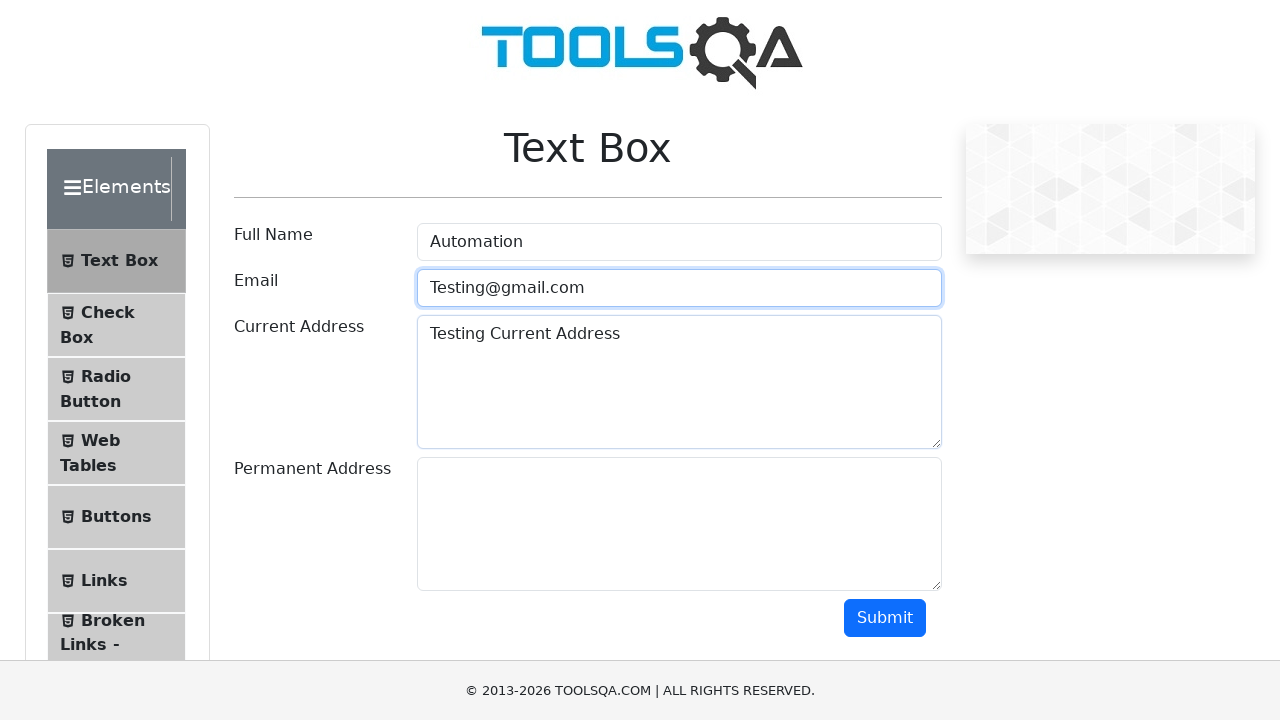

Filled Permanent Address field with 'Testing Permanent Address' on textarea#permanentAddress
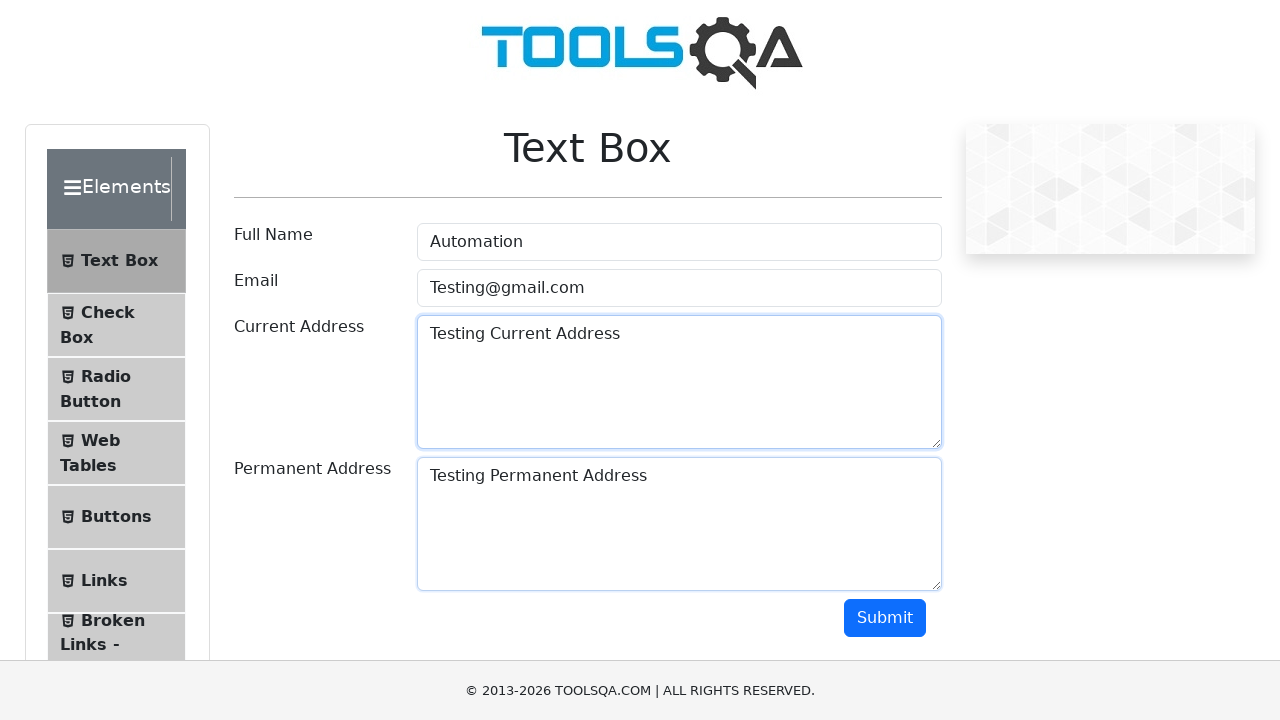

Clicked submit button to submit the form at (885, 618) on button#submit
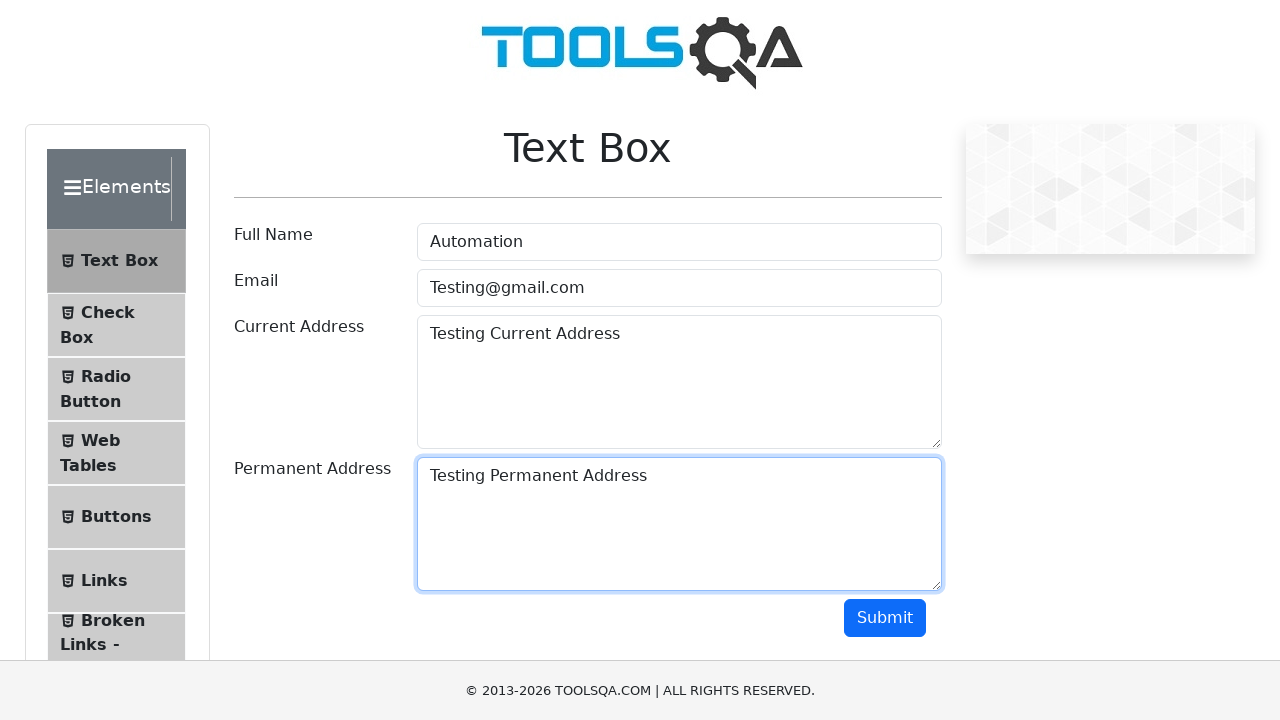

Waited for form submission to process
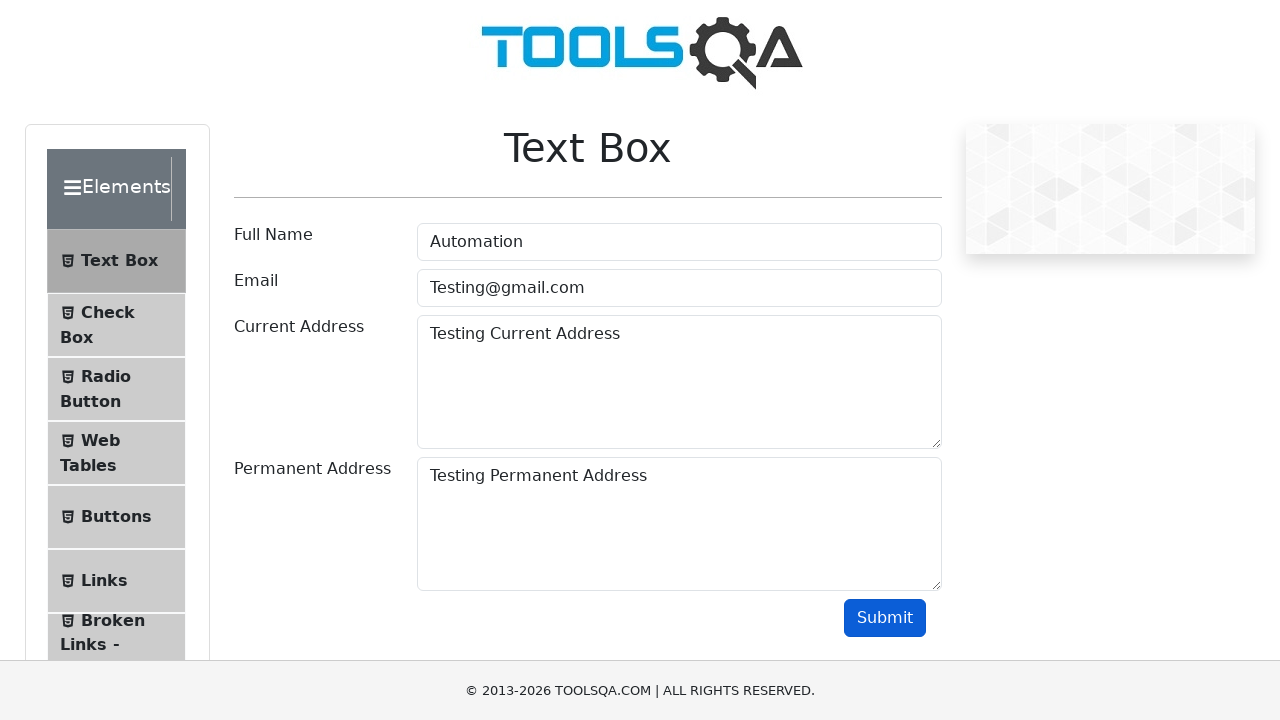

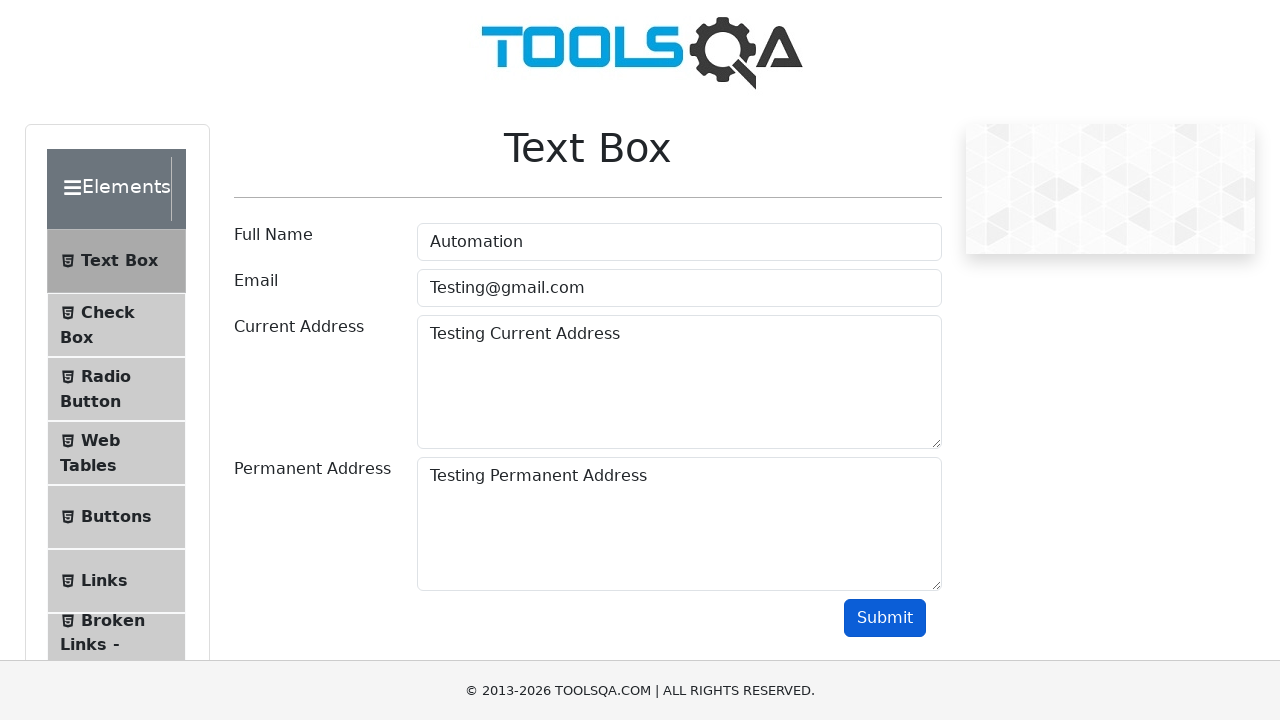